Tests the element comparison feature on the Periodic Table website by selecting two different elements from dropdown menus and verifying the comparison table updates with element properties.

Starting URL: https://ms.periodic-table.io/compare

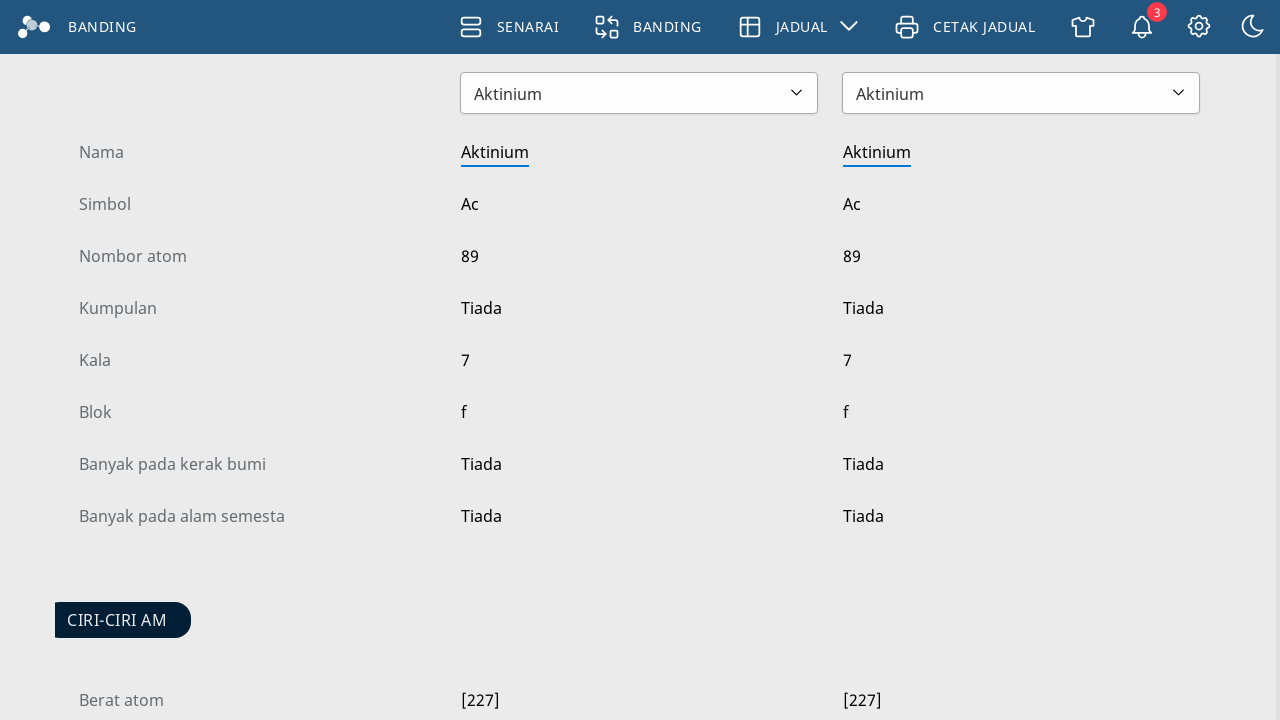

Selected first element (Carbon/Karbon) from dropdown on #firstElement
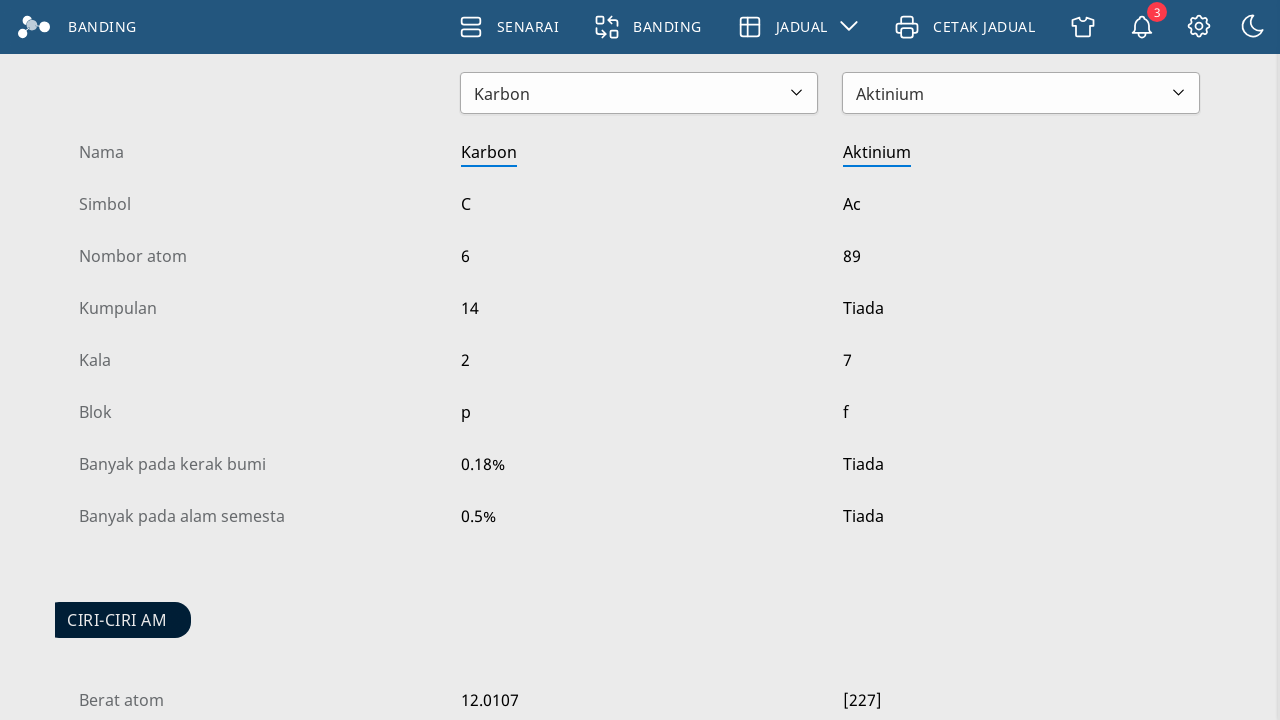

Selected second element (Oxygen/Oksigen) from dropdown on #secondElement
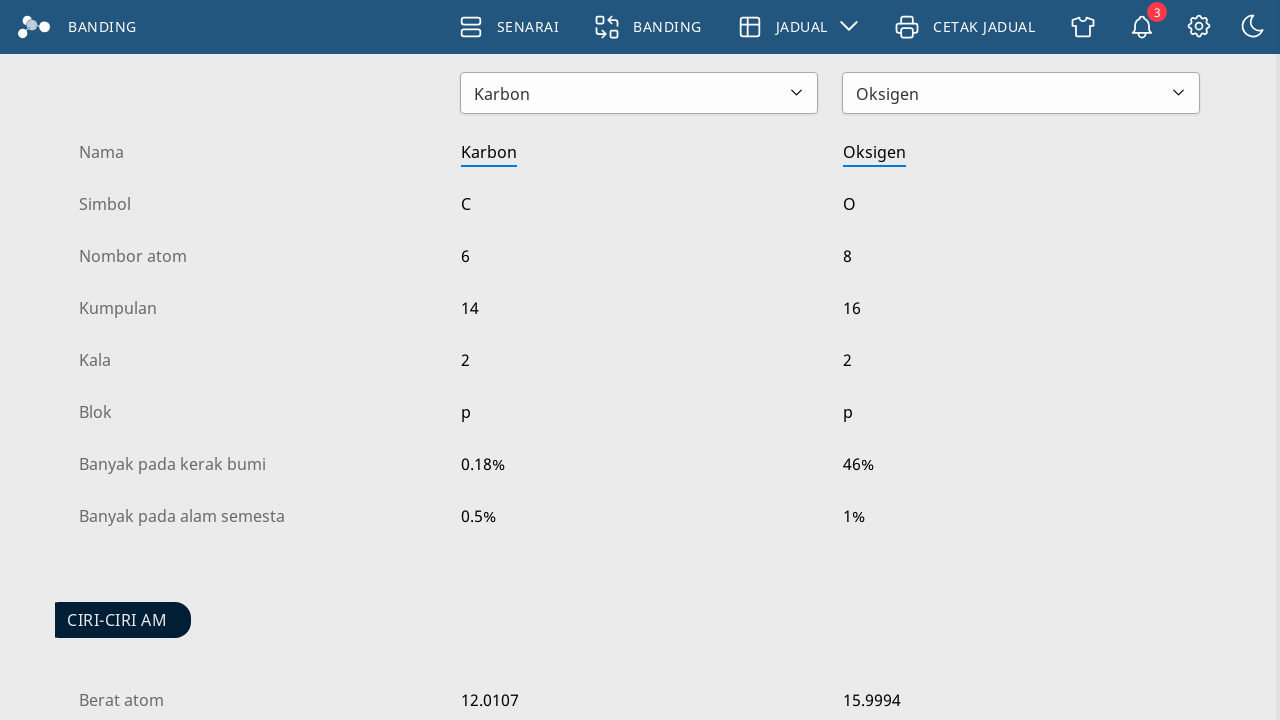

Verified first element name 'Karbon' appeared in comparison table
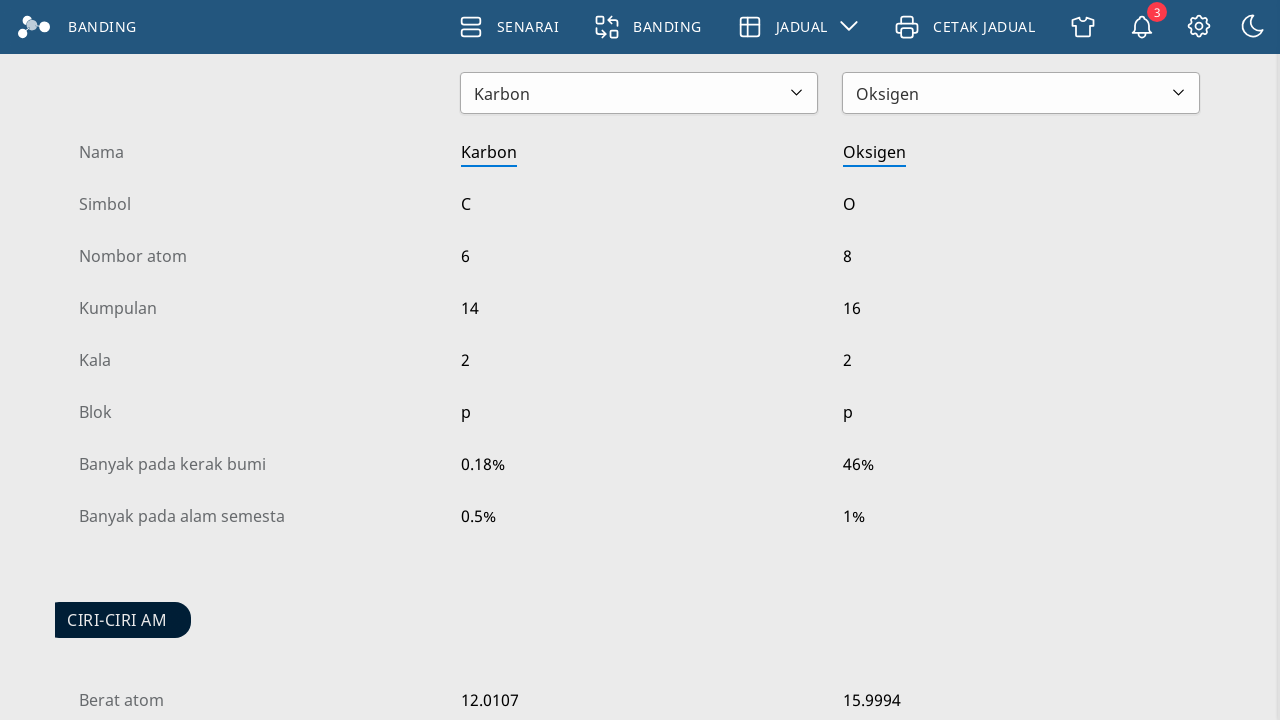

Verified second element name 'Oksigen' appeared in comparison table
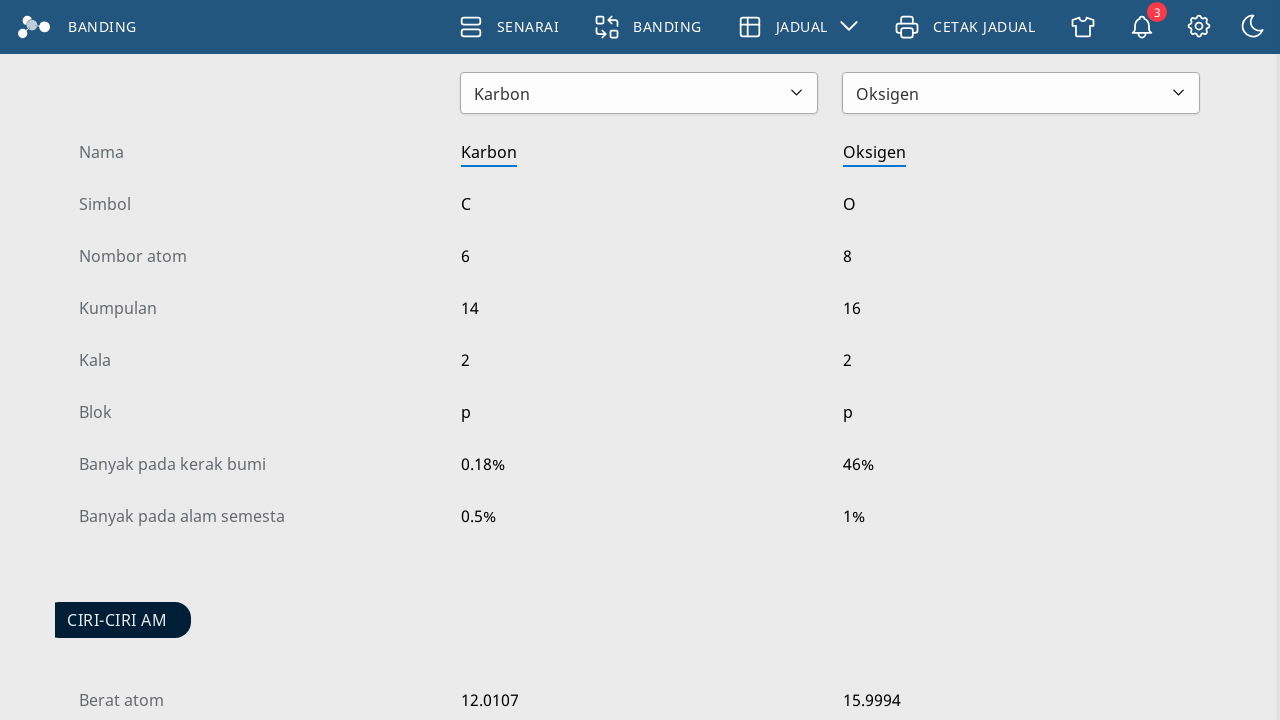

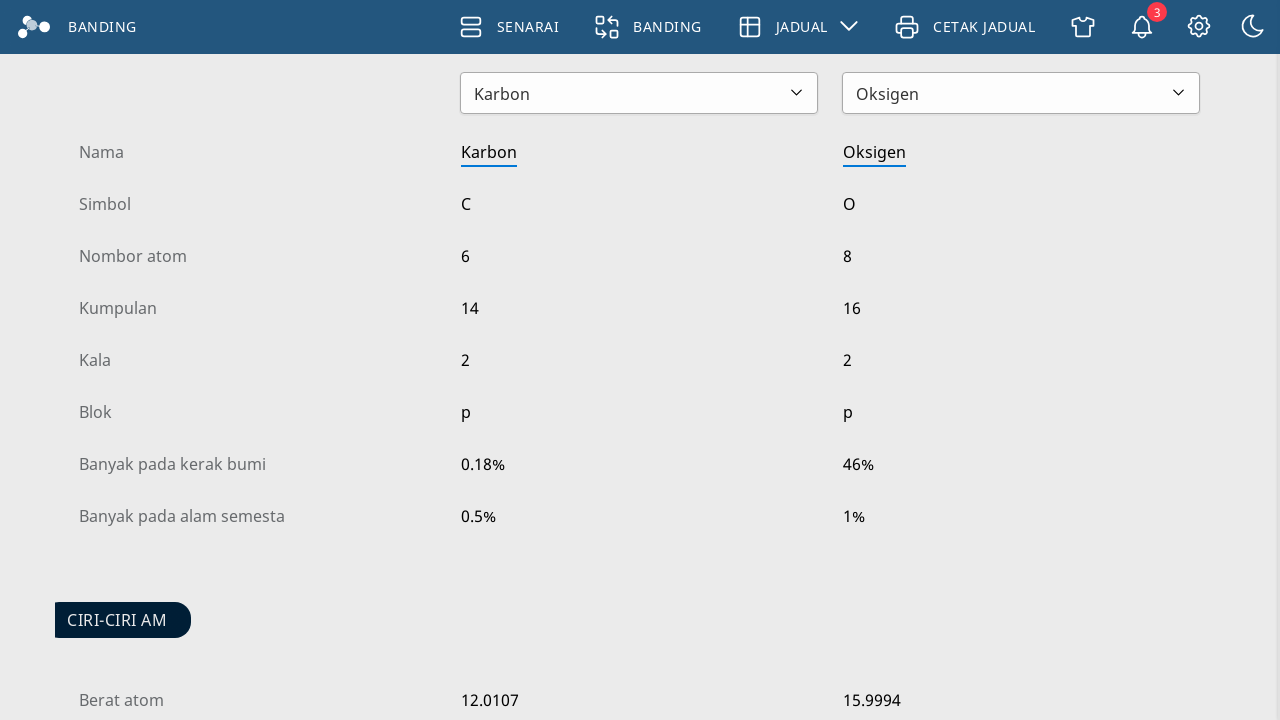